Tests that clicking the confirm button displays a confirmation dialog and dismissing it shows the cancel result

Starting URL: https://demoqa.com/alerts

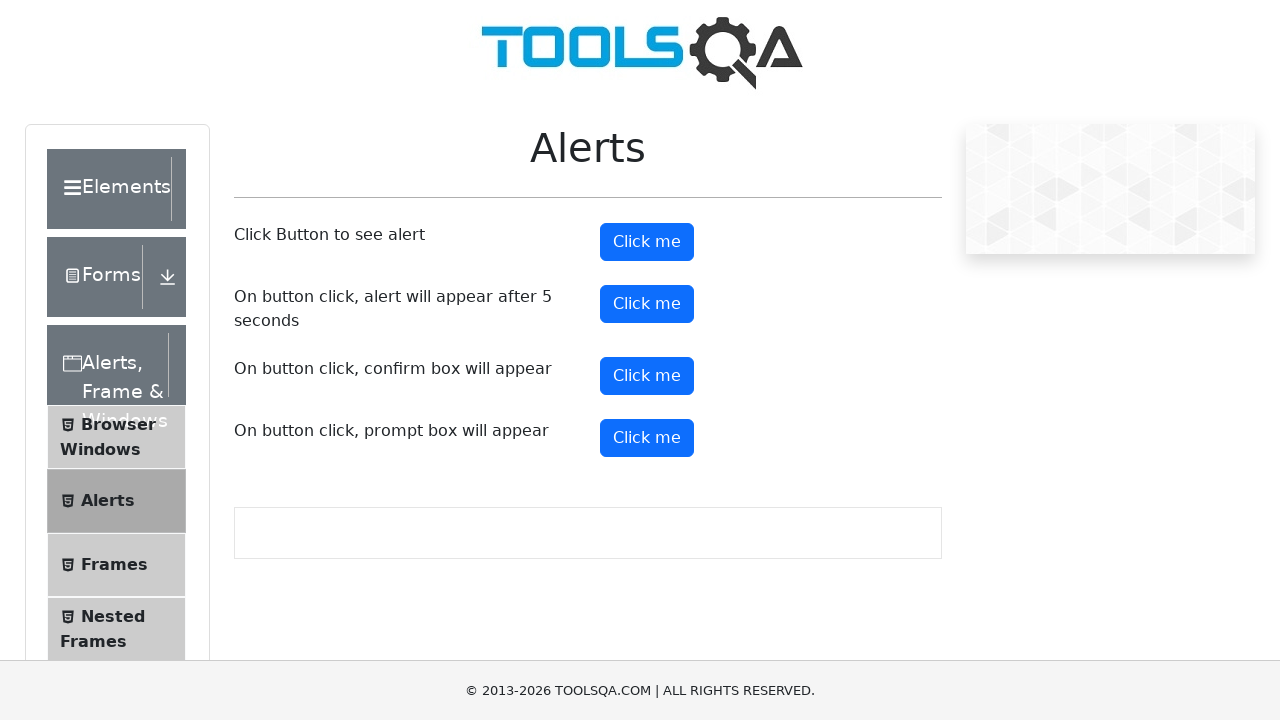

Set up dialog handler to dismiss the confirmation dialog
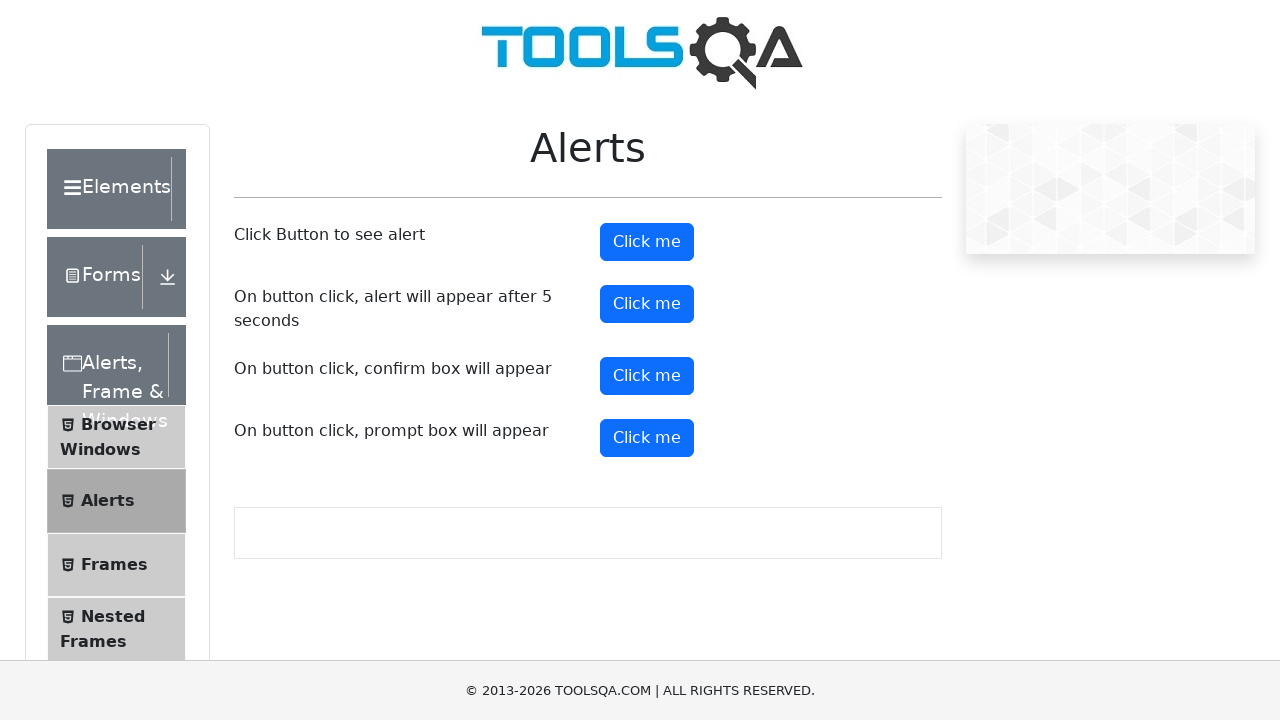

Clicked the confirm button to trigger the confirmation dialog at (647, 376) on #confirmButton
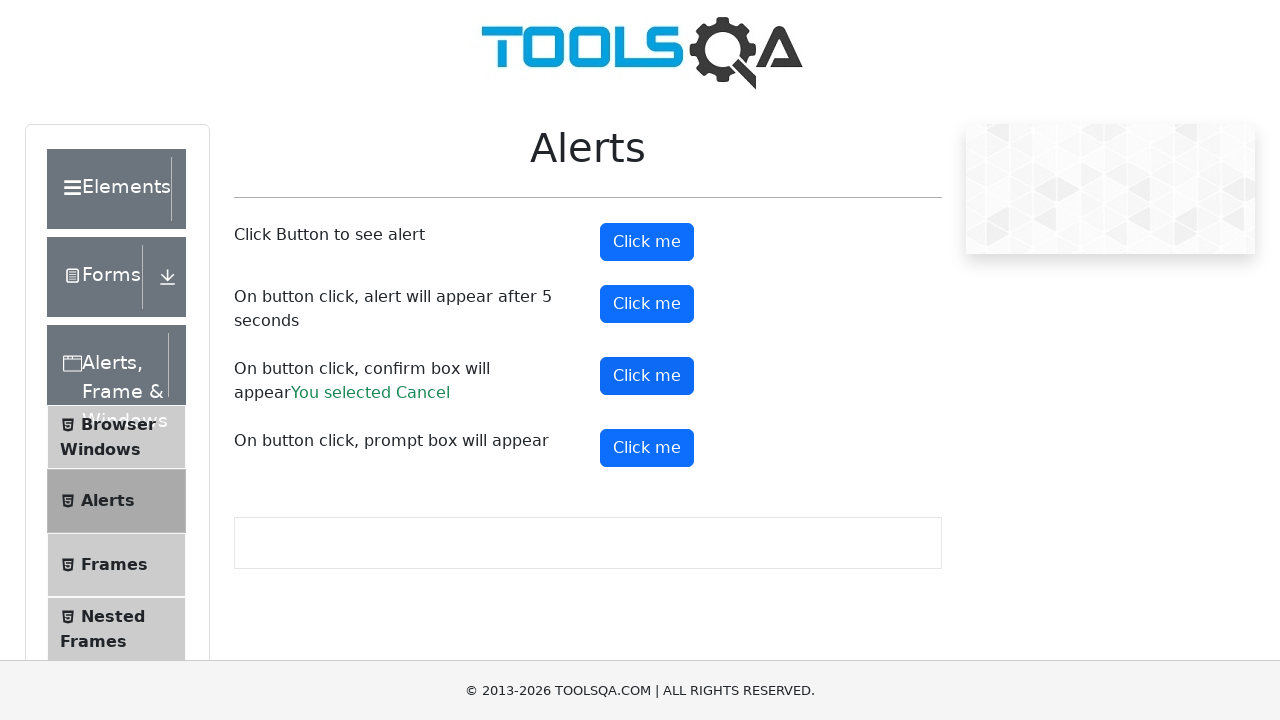

Confirmation dialog dismissed and result text appeared
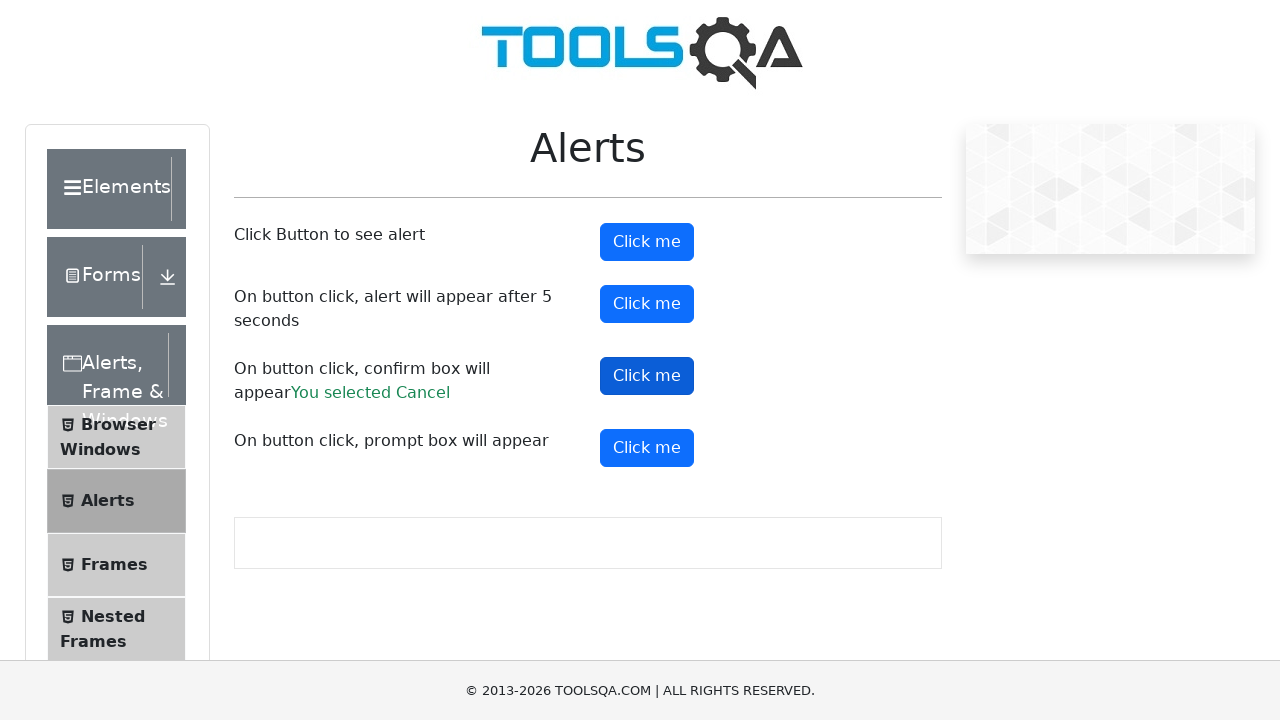

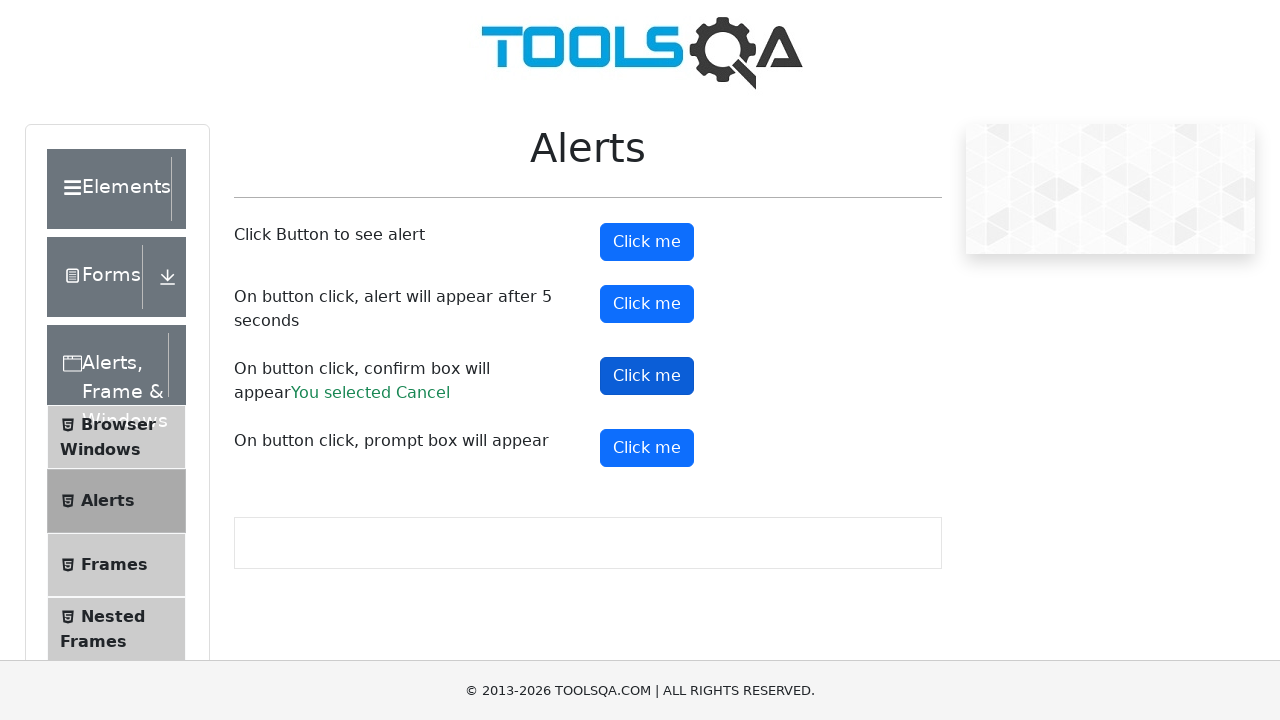